Verifies that the EDSO website loads successfully by navigating to the homepage.

Starting URL: https://www.edso.in/

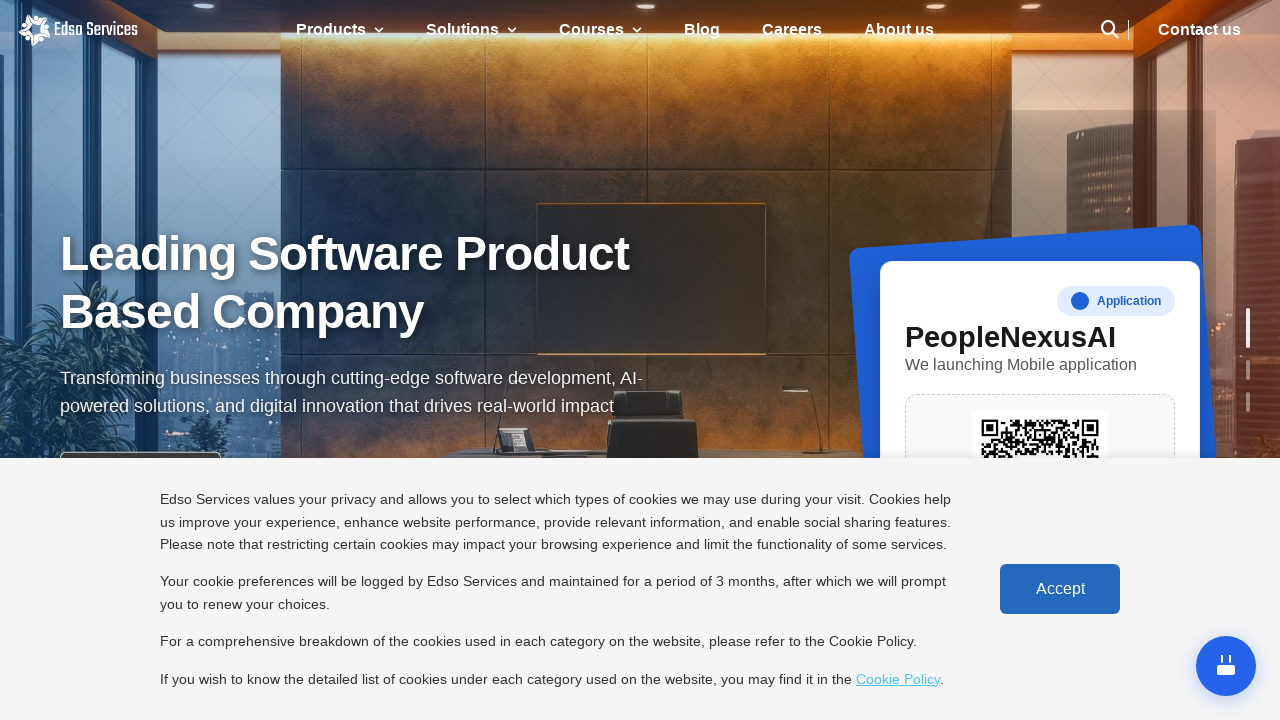

Navigated to EDSO website homepage
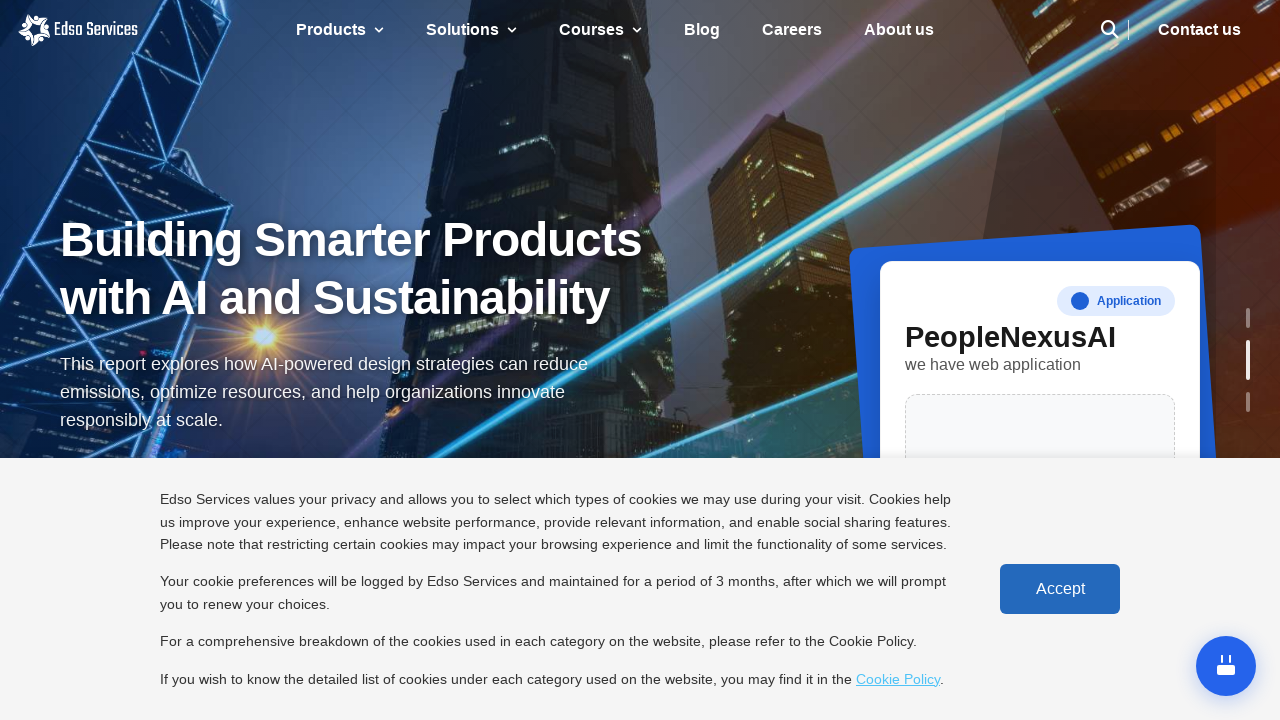

Page DOM content fully loaded
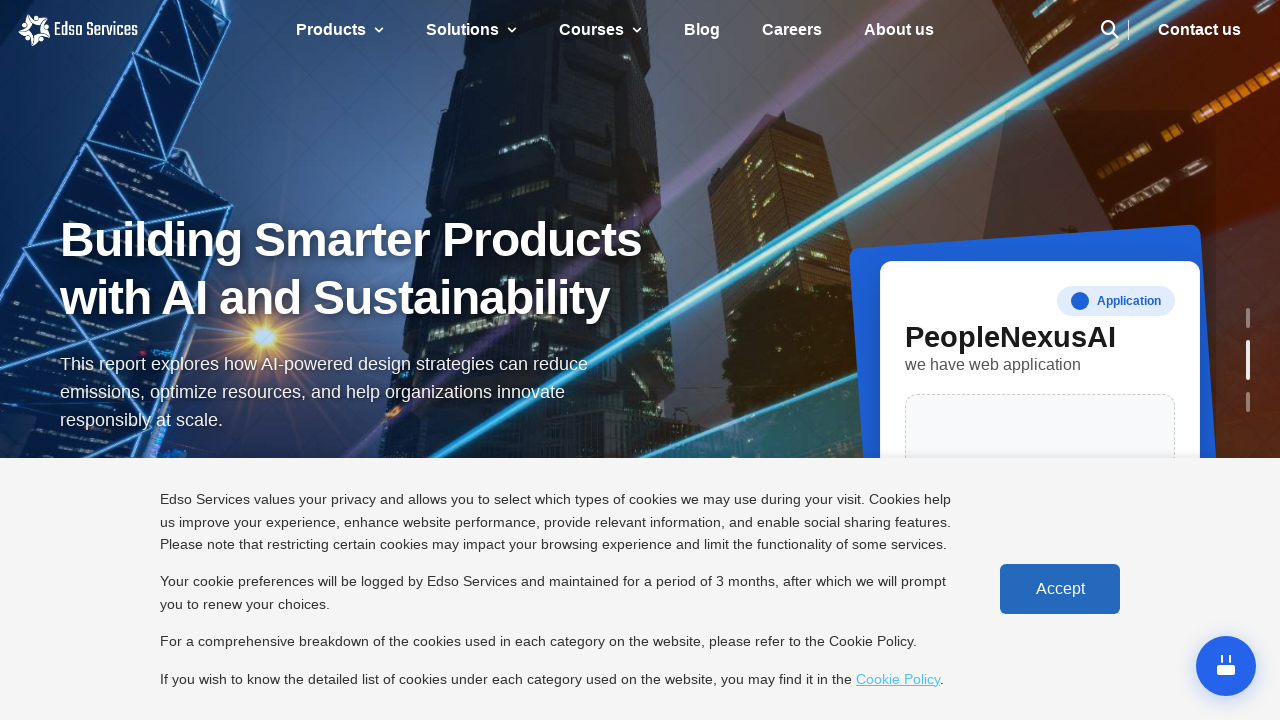

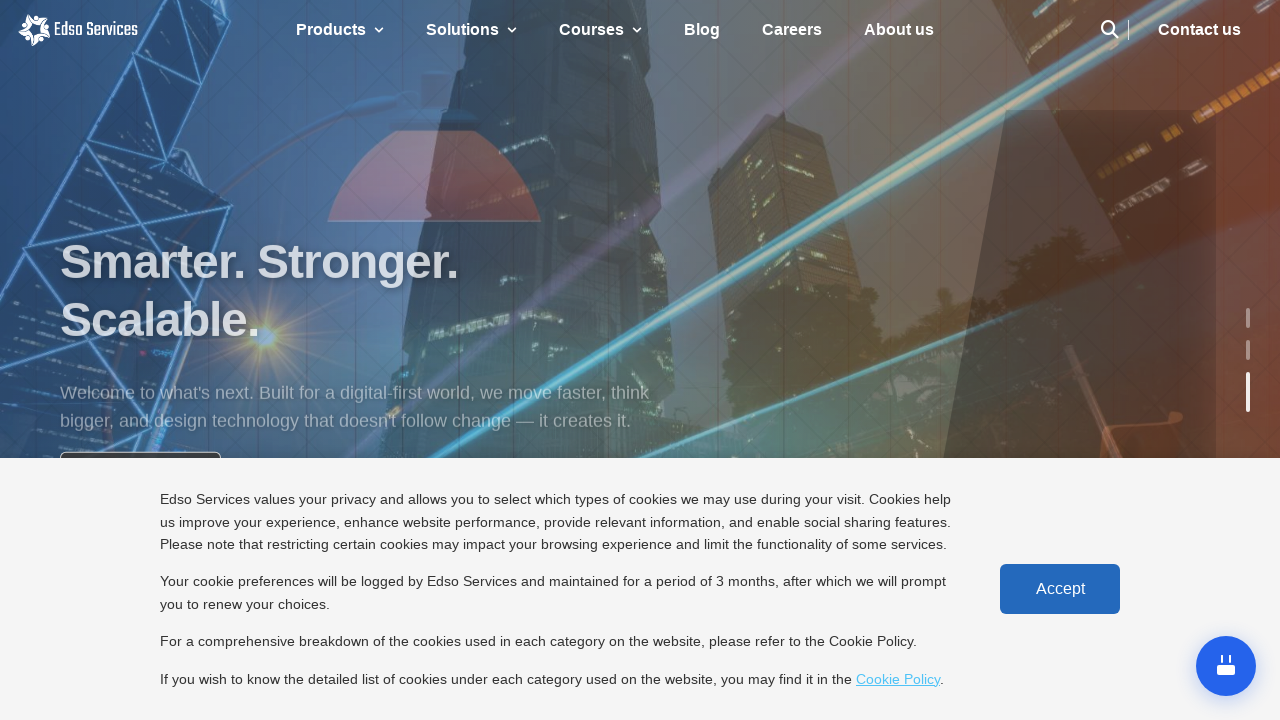